Tests browser navigation methods by navigating to a subpage, going back in history, and then going forward again on the Dassault Aviation website.

Starting URL: https://www.dassault-aviation.com/en/

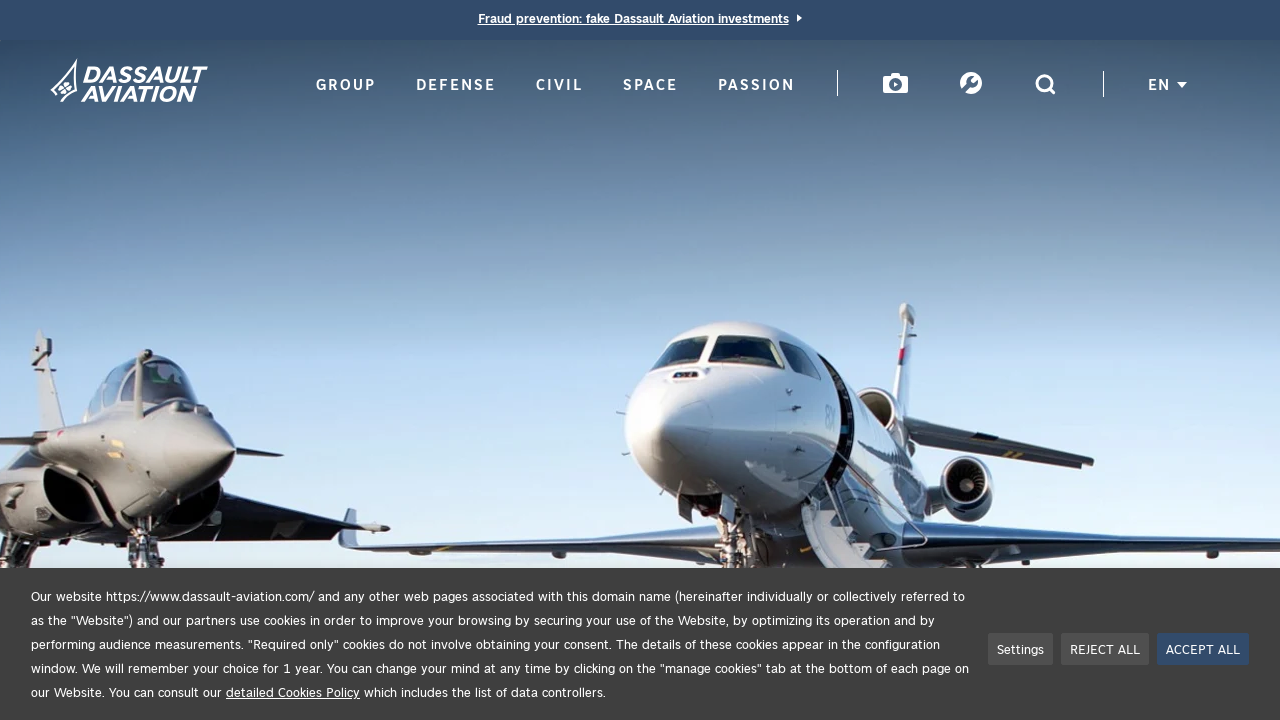

Navigated to Dassault Aviation passion page
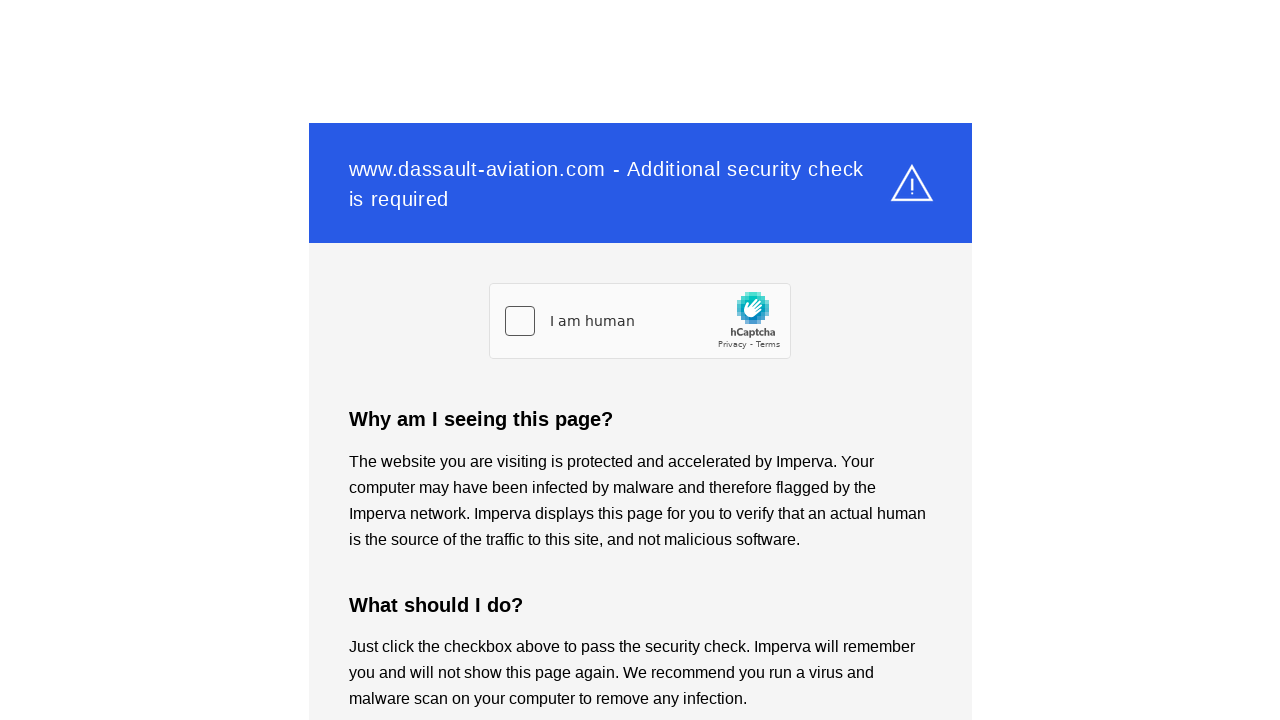

Passion page fully loaded
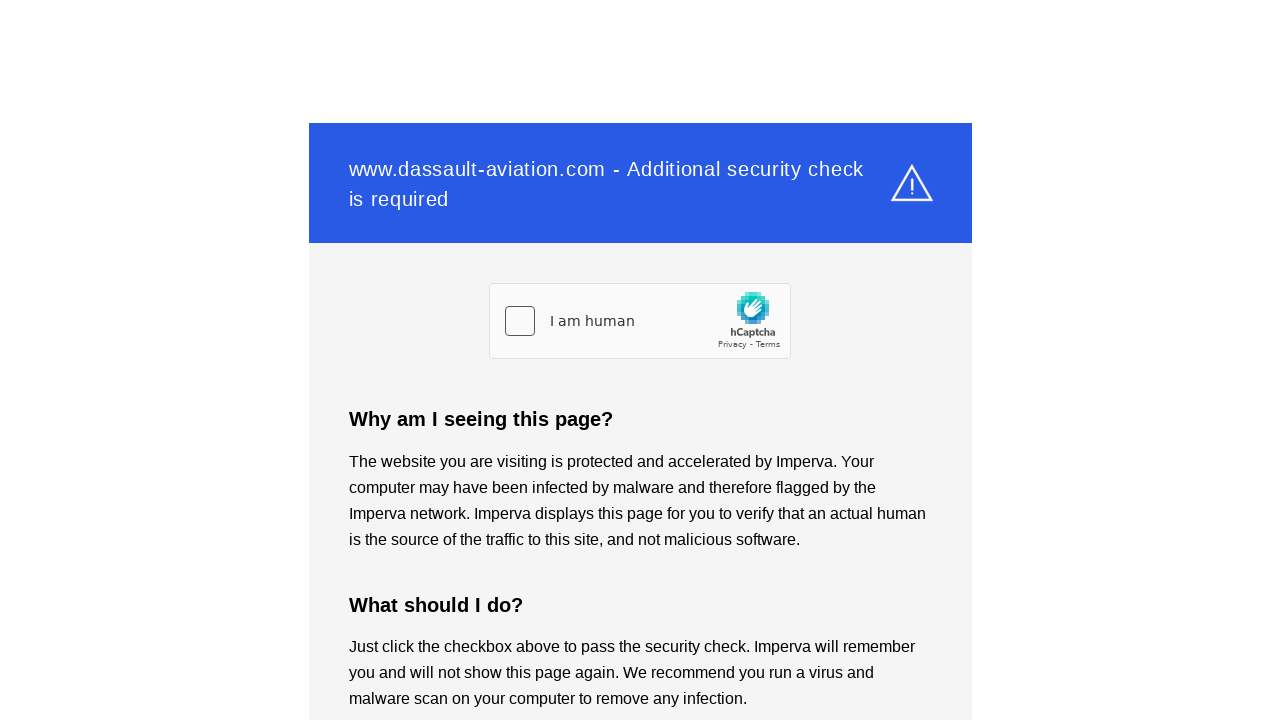

Navigated back to homepage
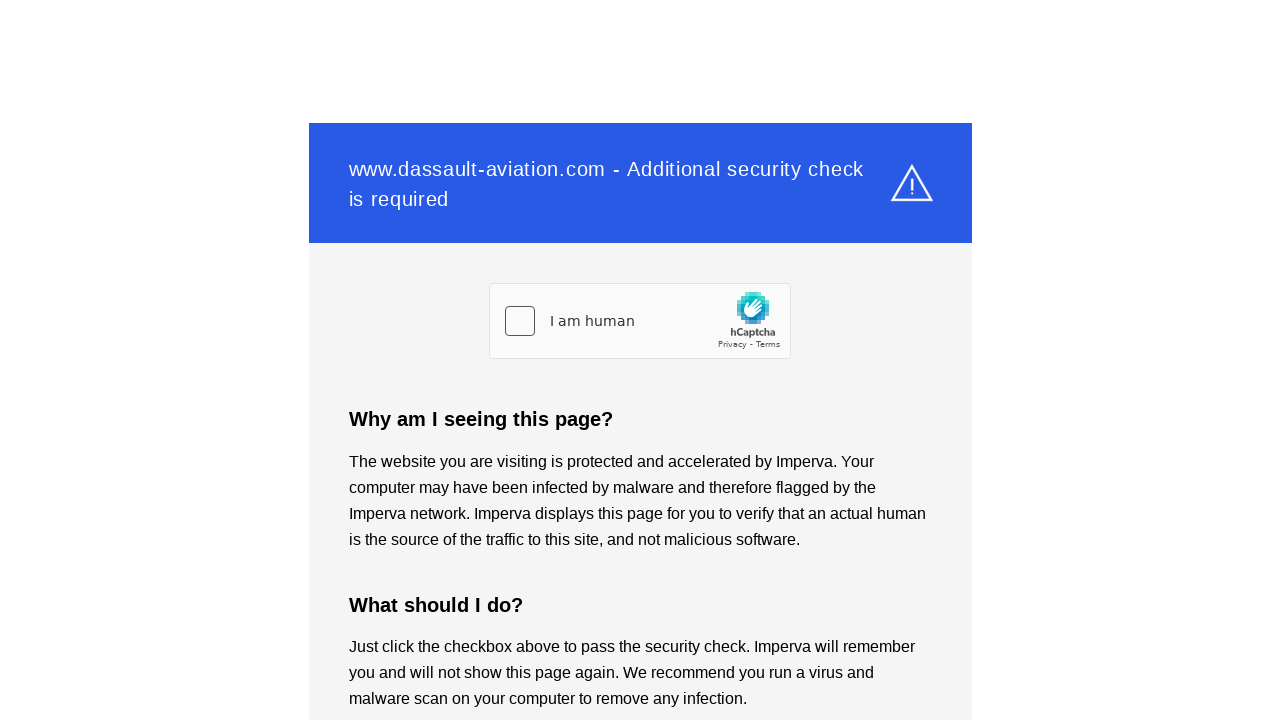

Homepage fully loaded after going back
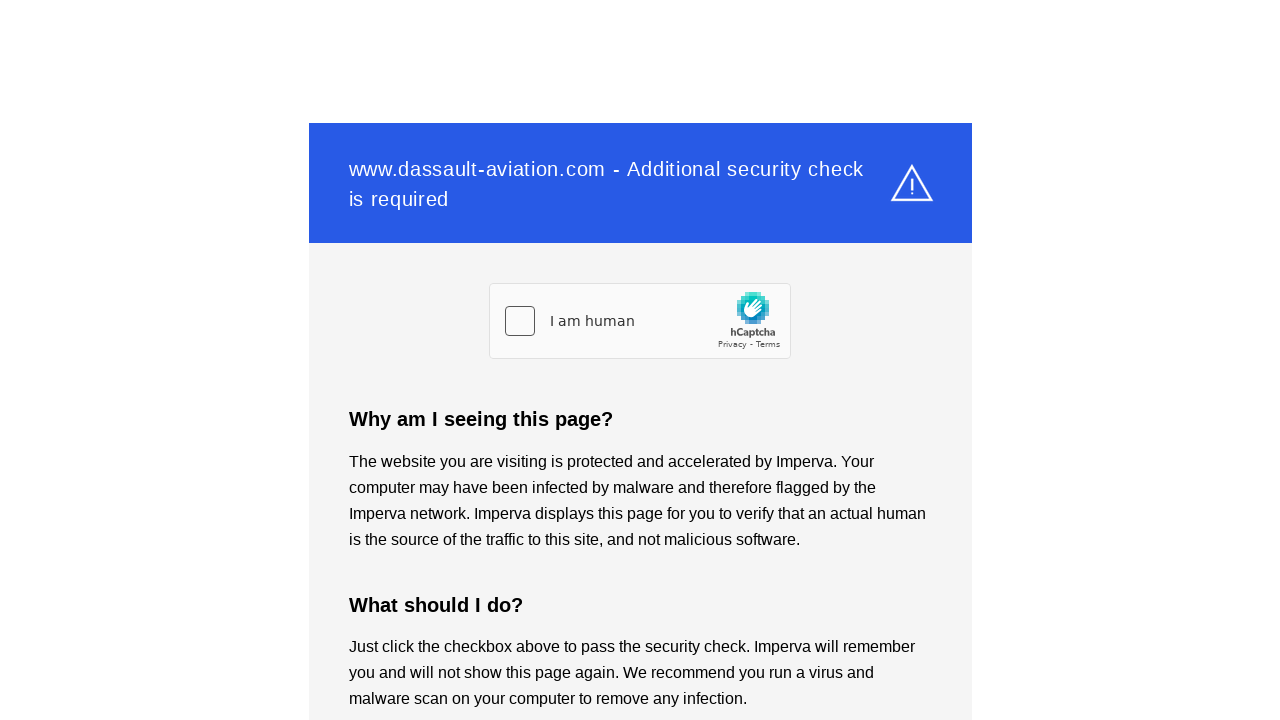

Navigated forward to passion page again
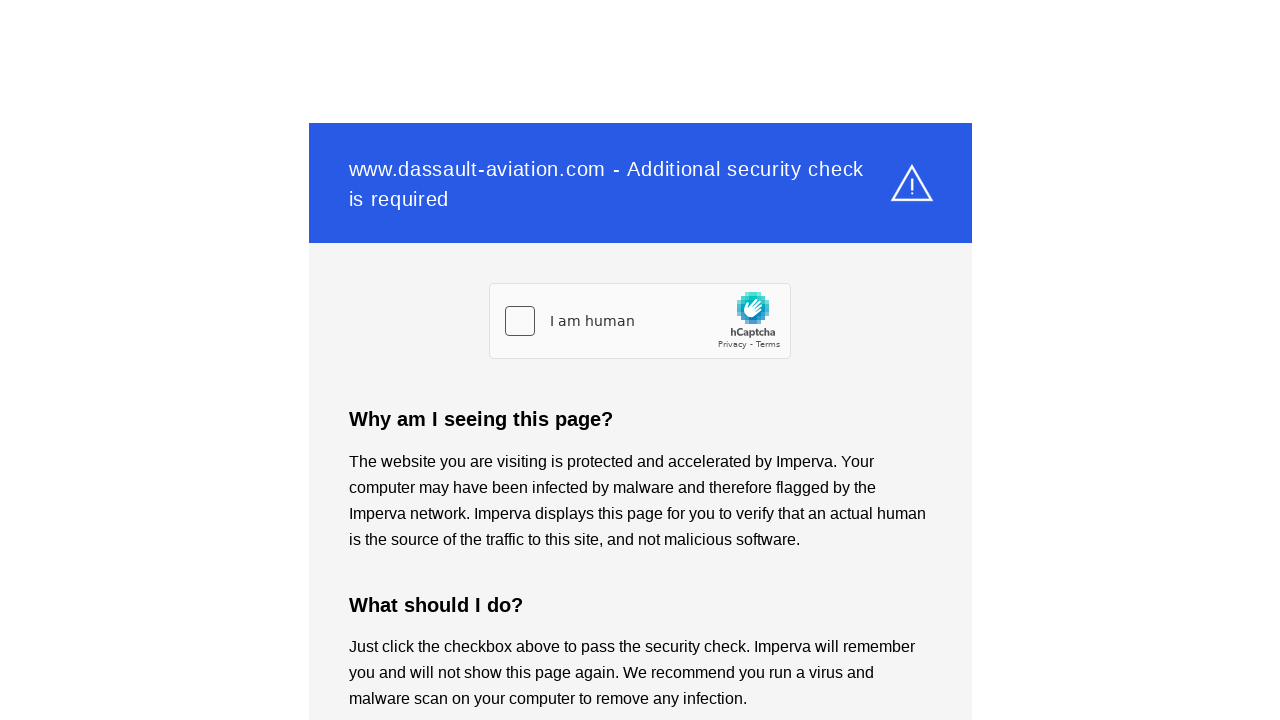

Passion page fully loaded after going forward
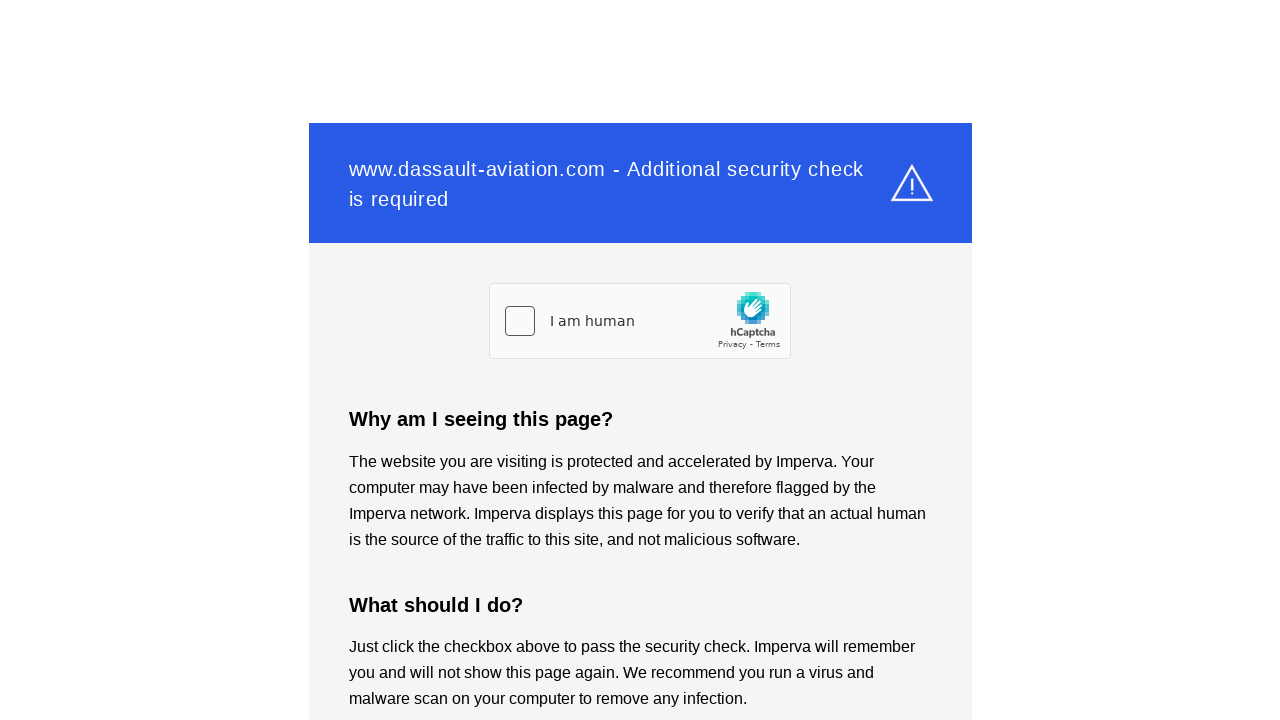

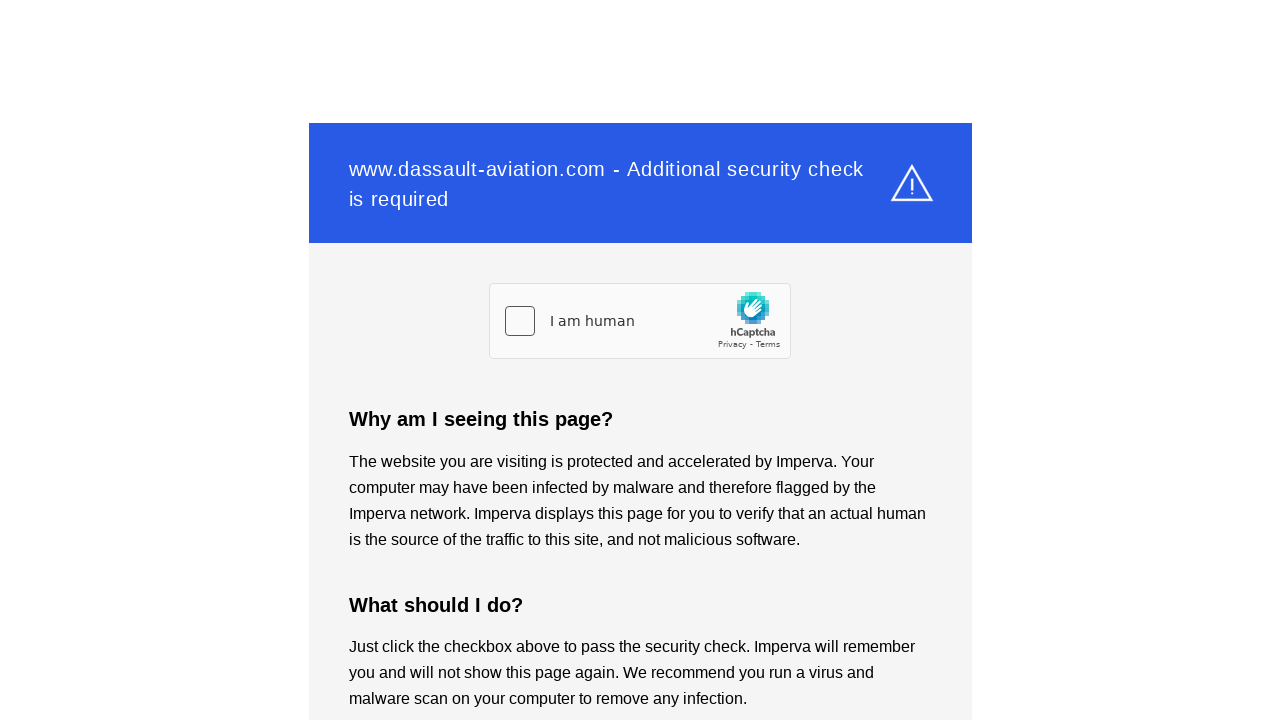